Tests JavaScript confirm dialog by clicking the confirm button, accepting the dialog, and verifying the result shows 'Ok' was clicked.

Starting URL: https://the-internet.herokuapp.com/javascript_alerts

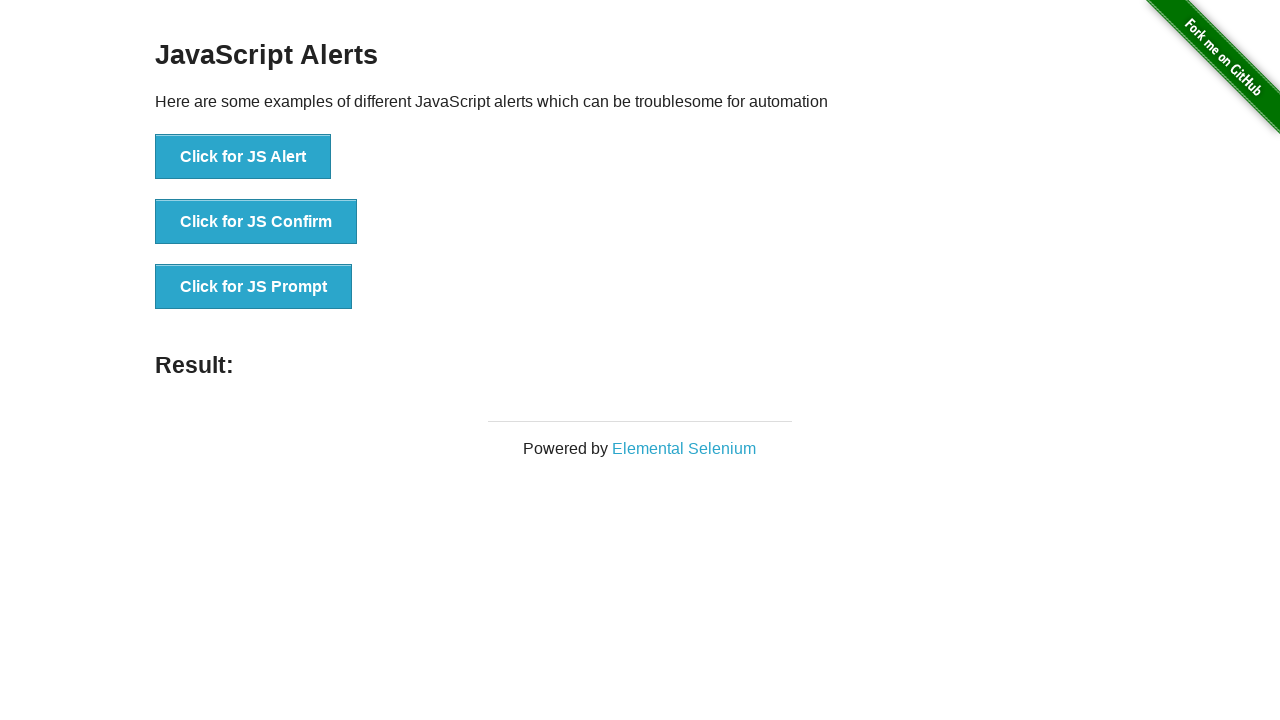

Set up dialog handler to accept confirm dialogs
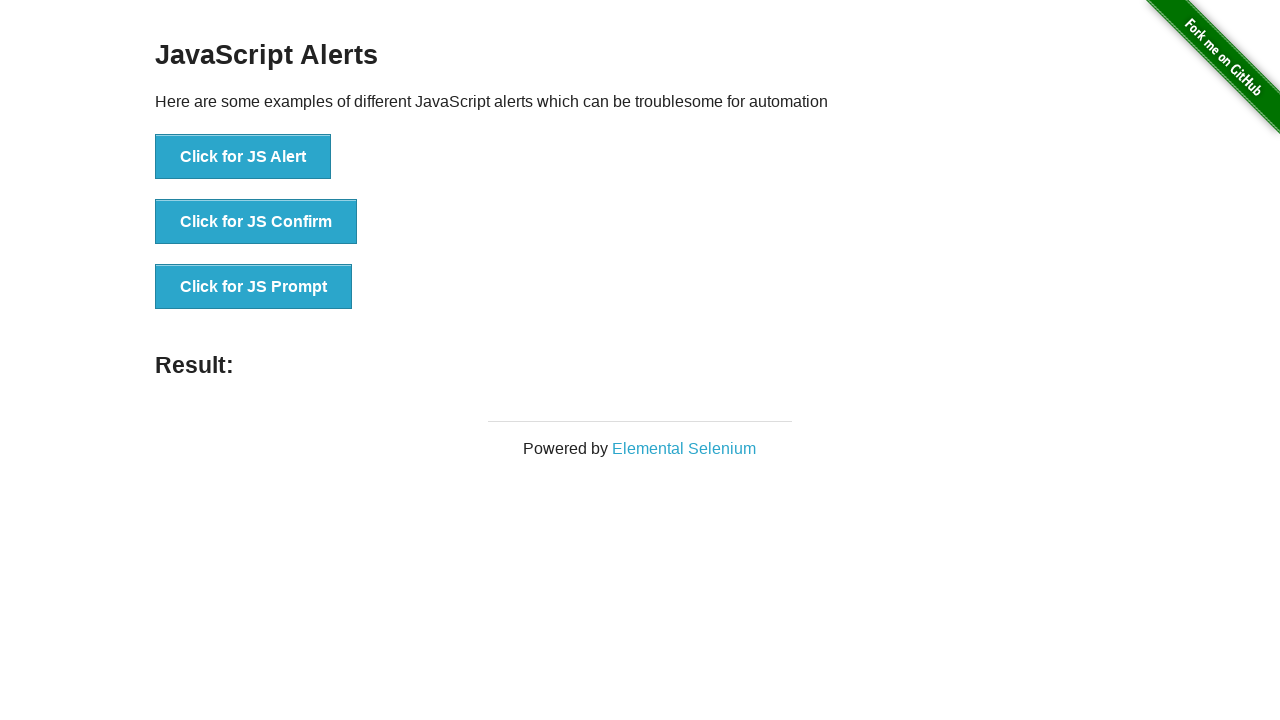

Clicked the JS Confirm button at (256, 222) on text=Click for JS Confirm
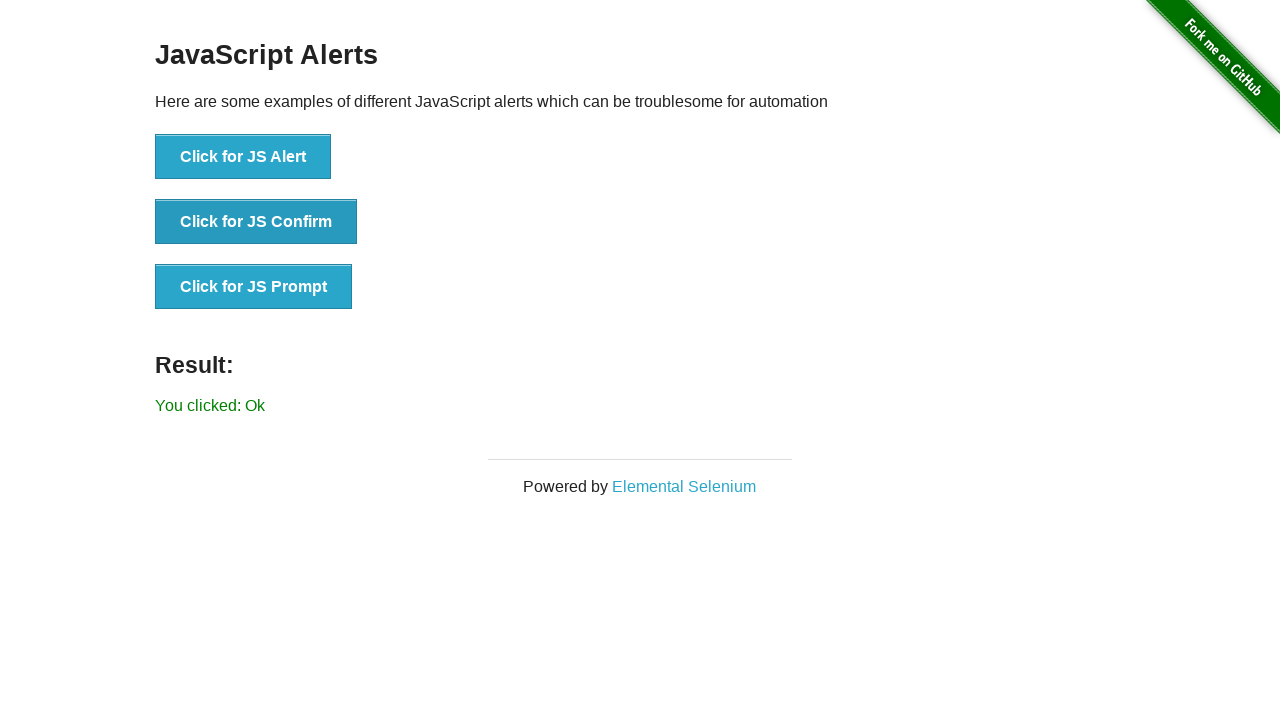

Result message element loaded
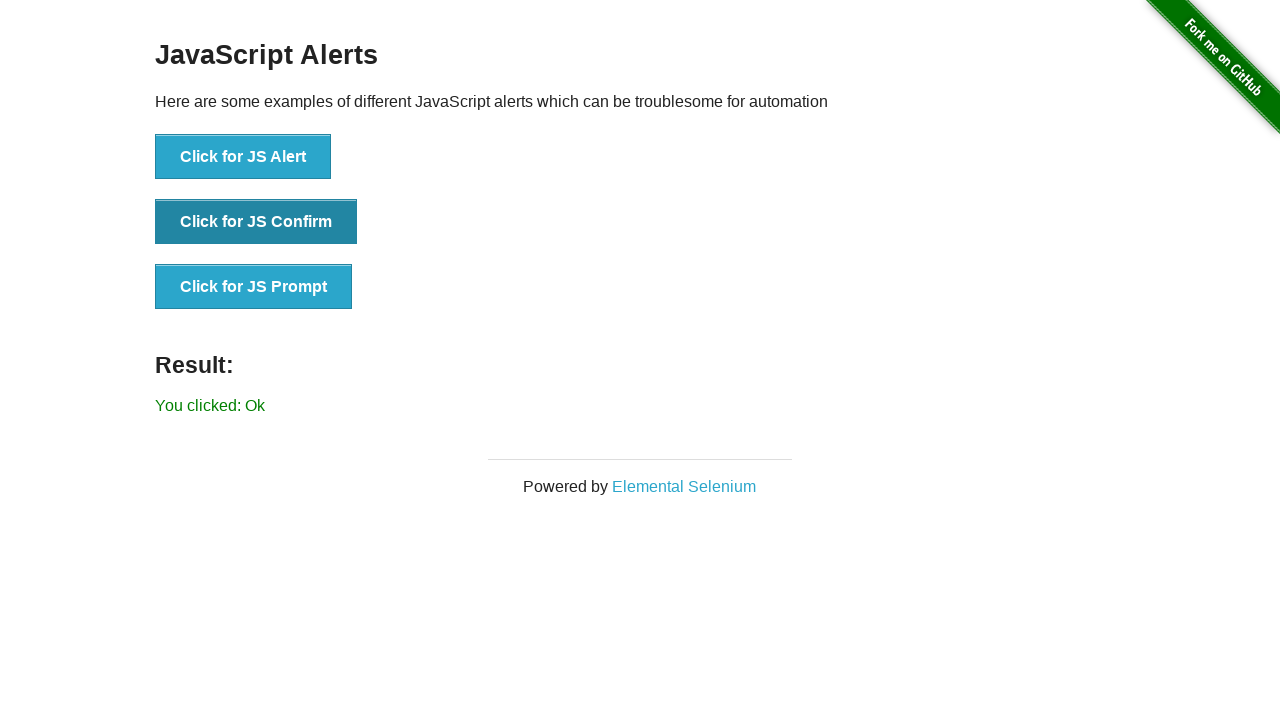

Verified result message shows 'You clicked: Ok'
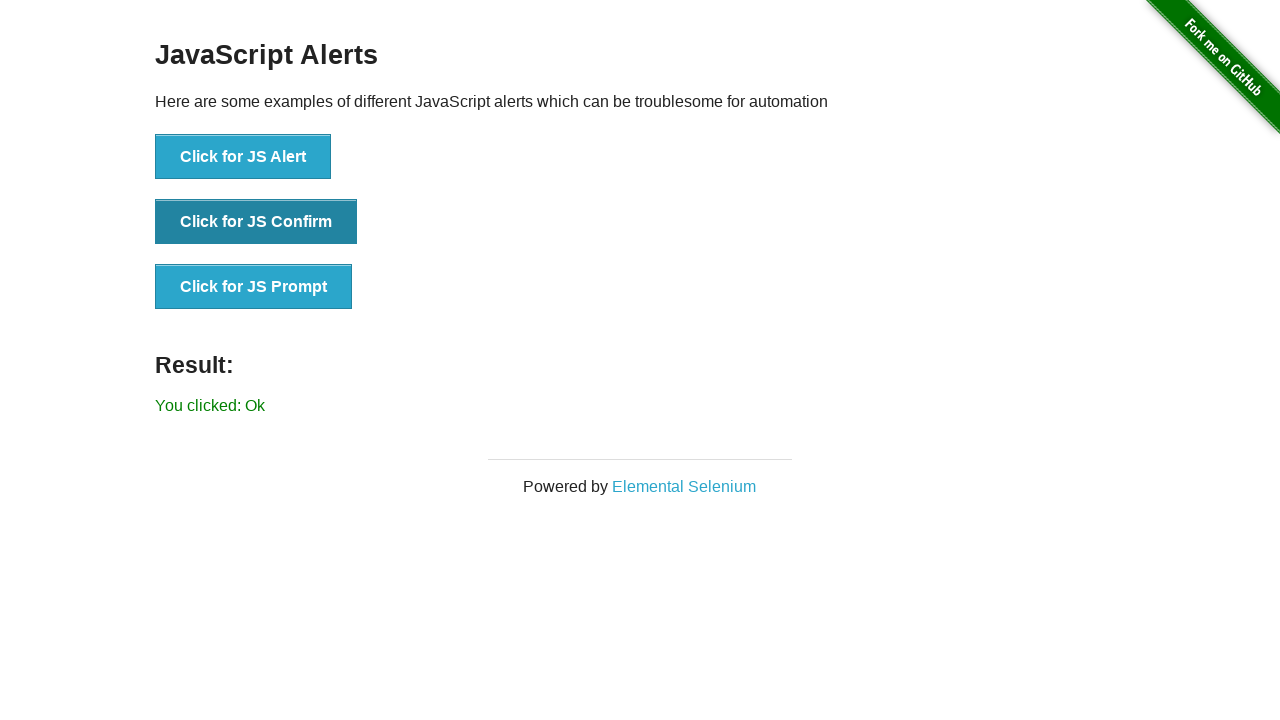

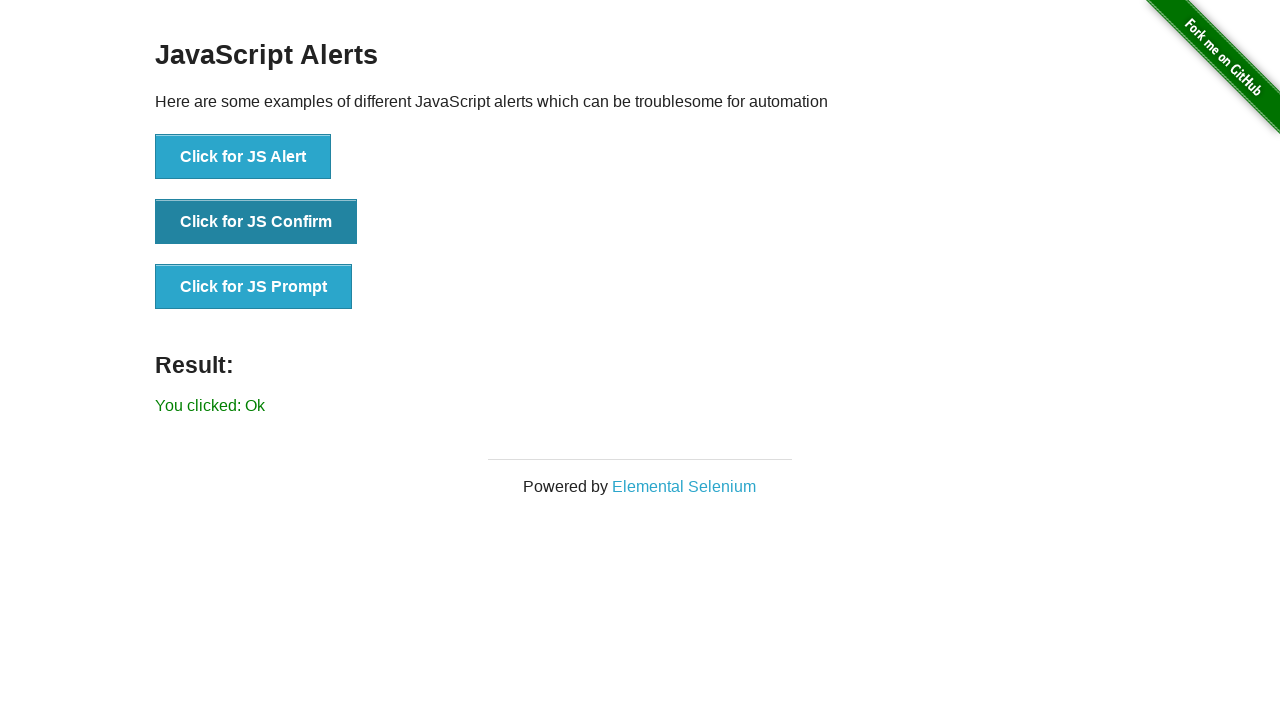